Tests sorting the Due column using semantic class attributes on table2, verifying the values are sorted in ascending order.

Starting URL: http://the-internet.herokuapp.com/tables

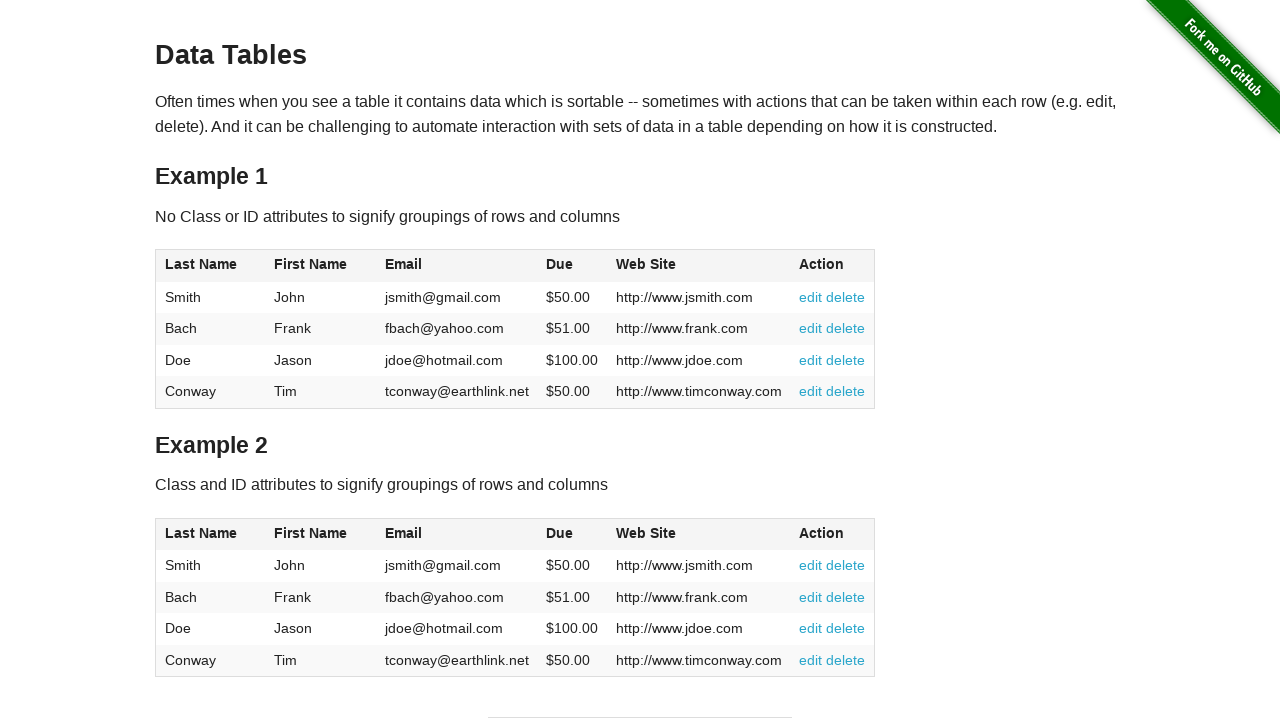

Clicked Due column header in table2 to sort at (560, 533) on #table2 thead .dues
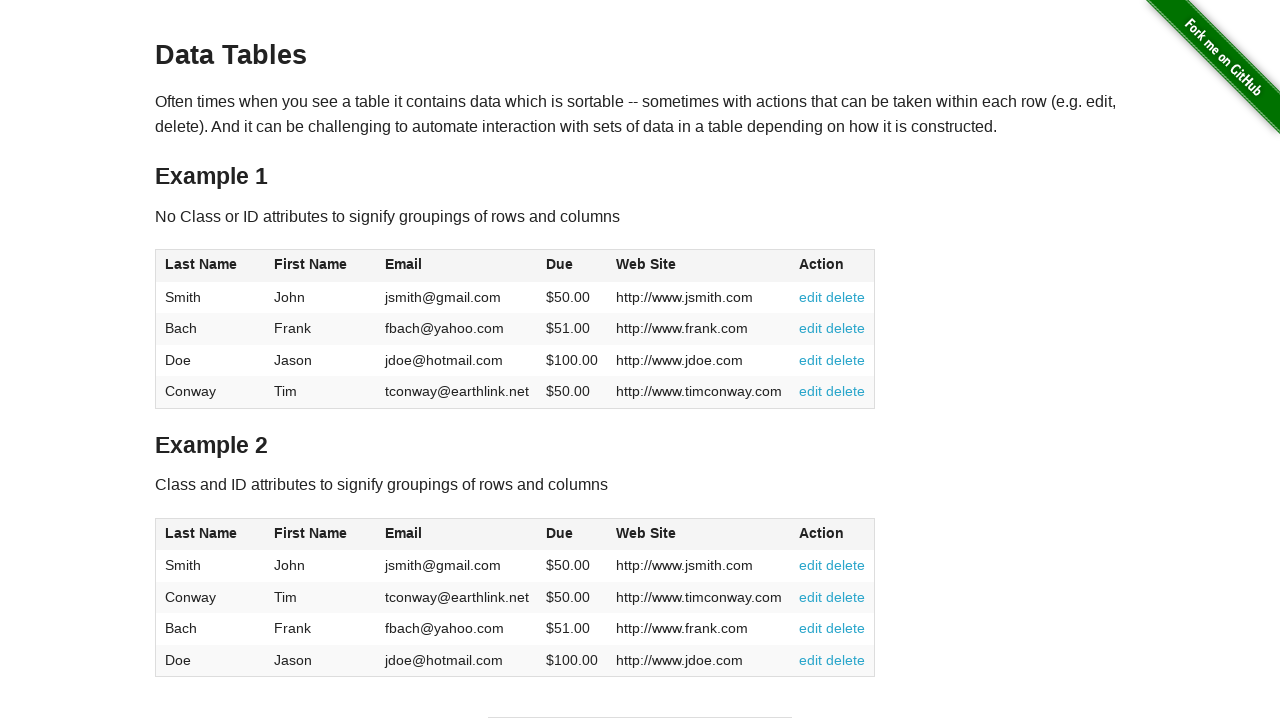

Waited for Due column cells to load in table2 tbody
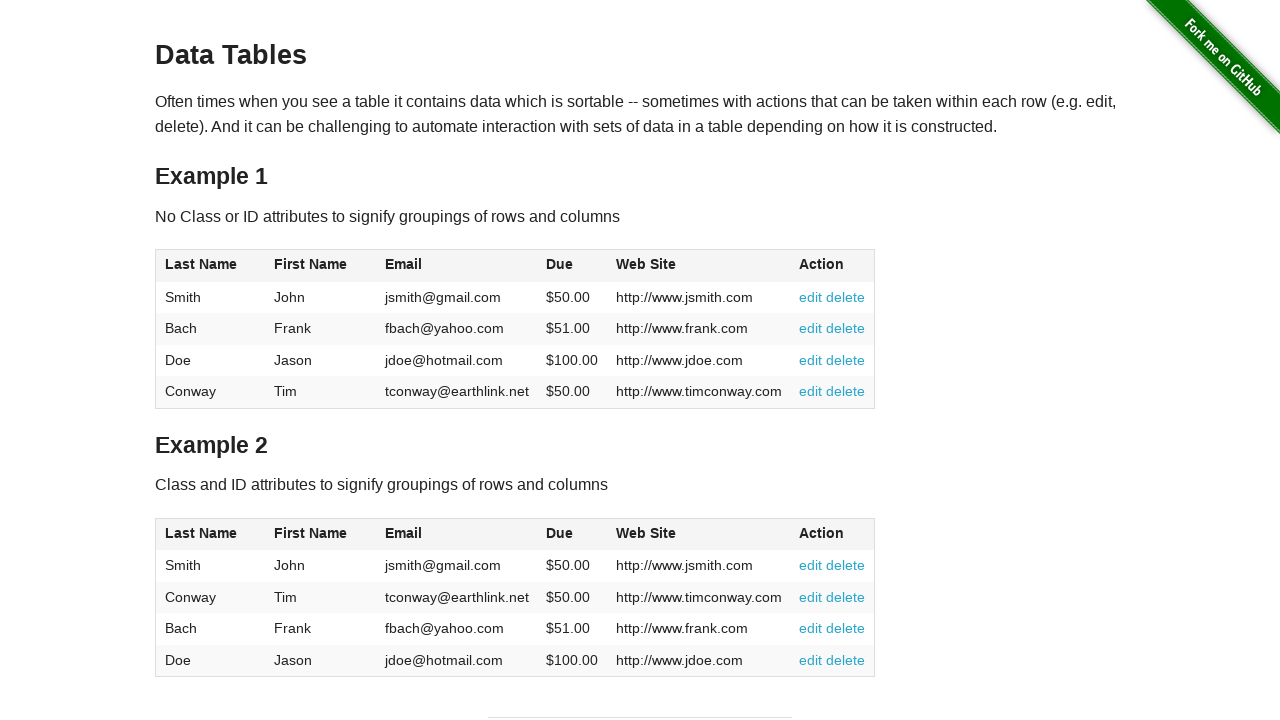

Retrieved all Due column cell elements from table2
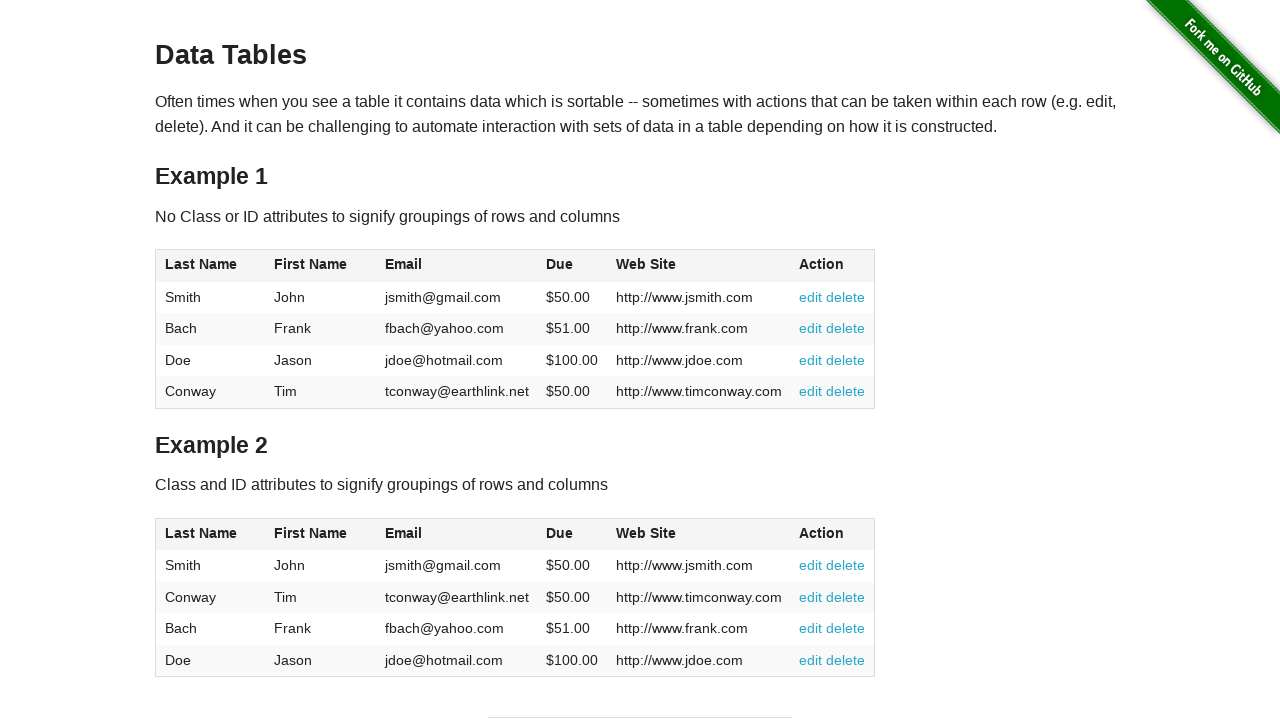

Extracted Due values from cells: [50.0, 50.0, 51.0, 100.0]
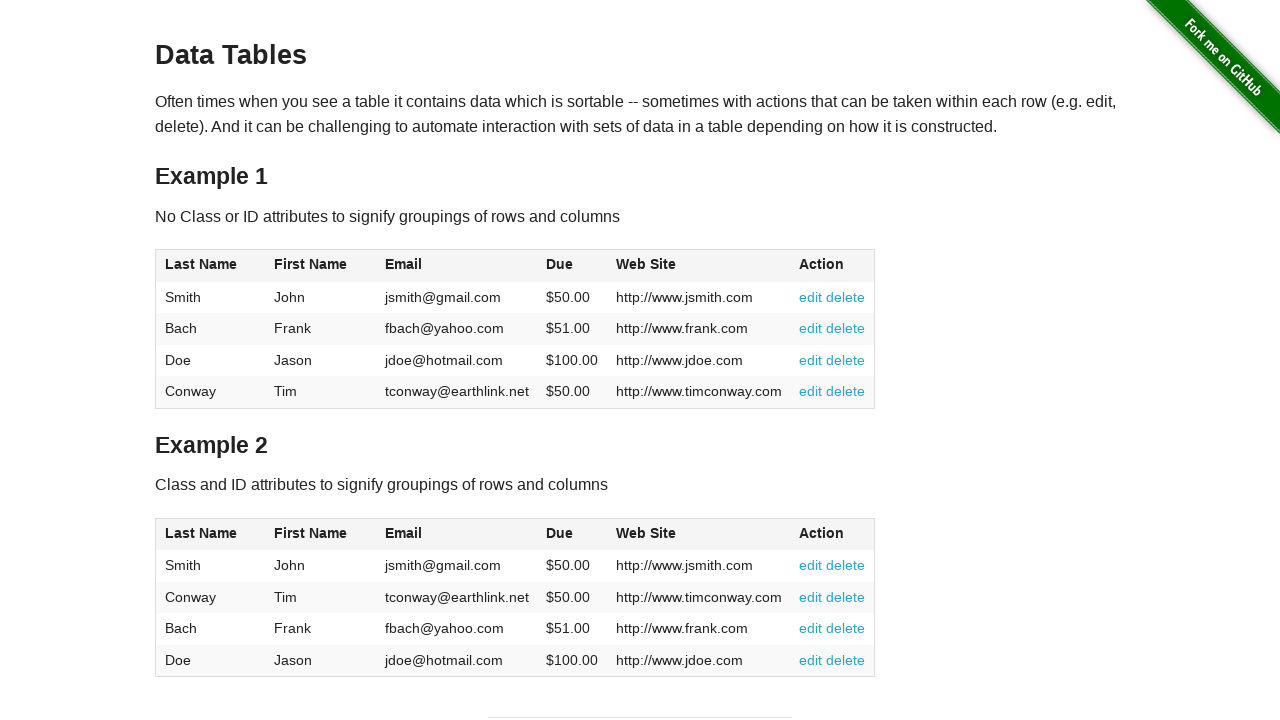

Verified Due column values are sorted in ascending order
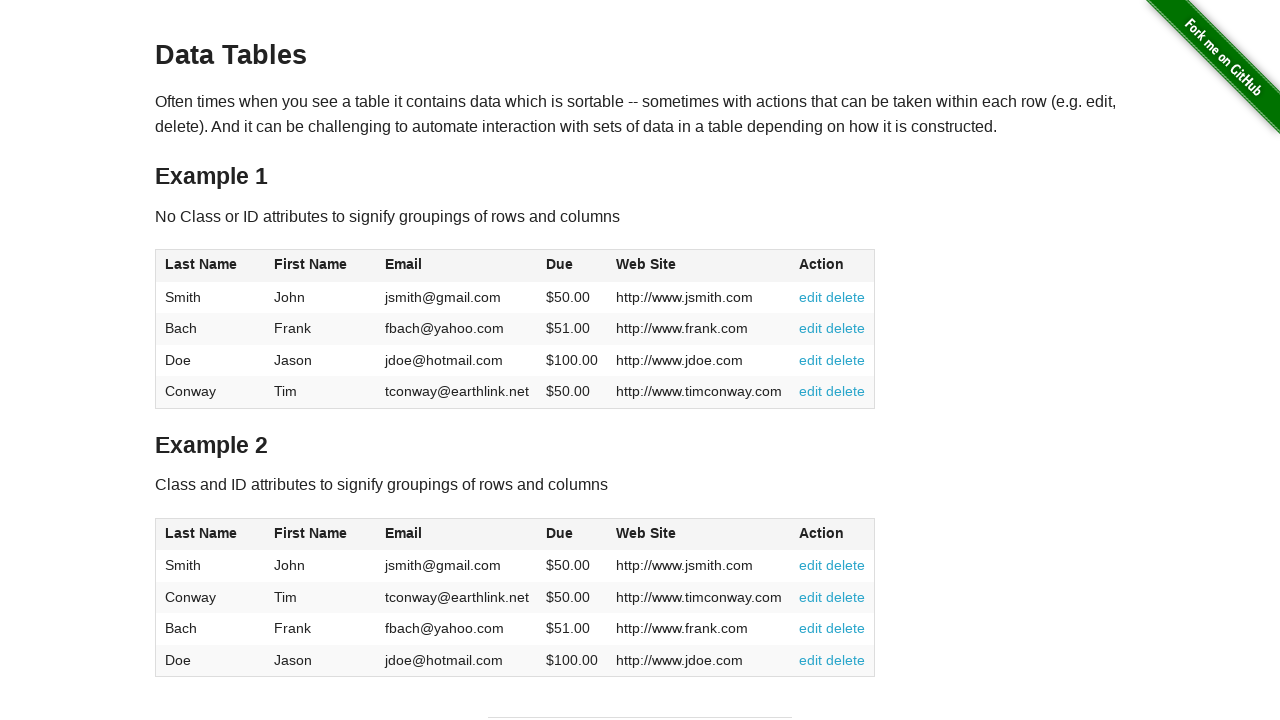

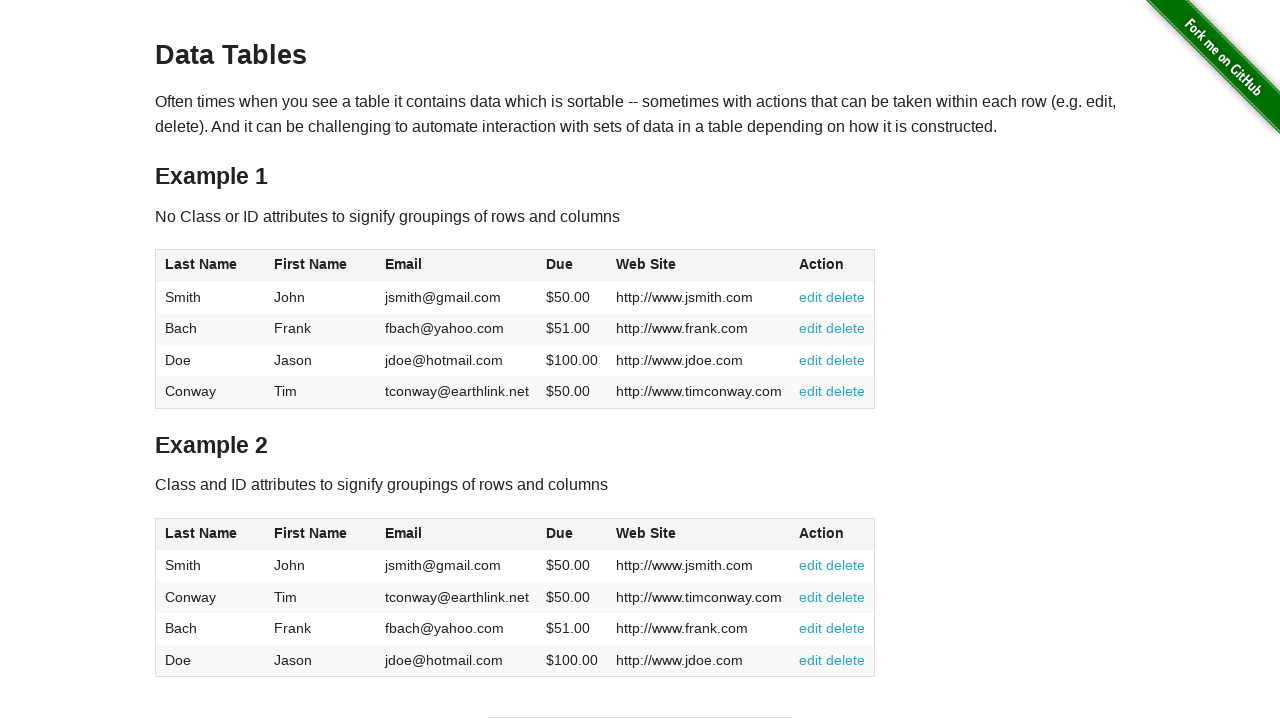